Tests right-click context menu functionality by performing a context click on an element, selecting "Copy" from the menu, and accepting the resulting alert

Starting URL: https://swisnl.github.io/jQuery-contextMenu/demo.html

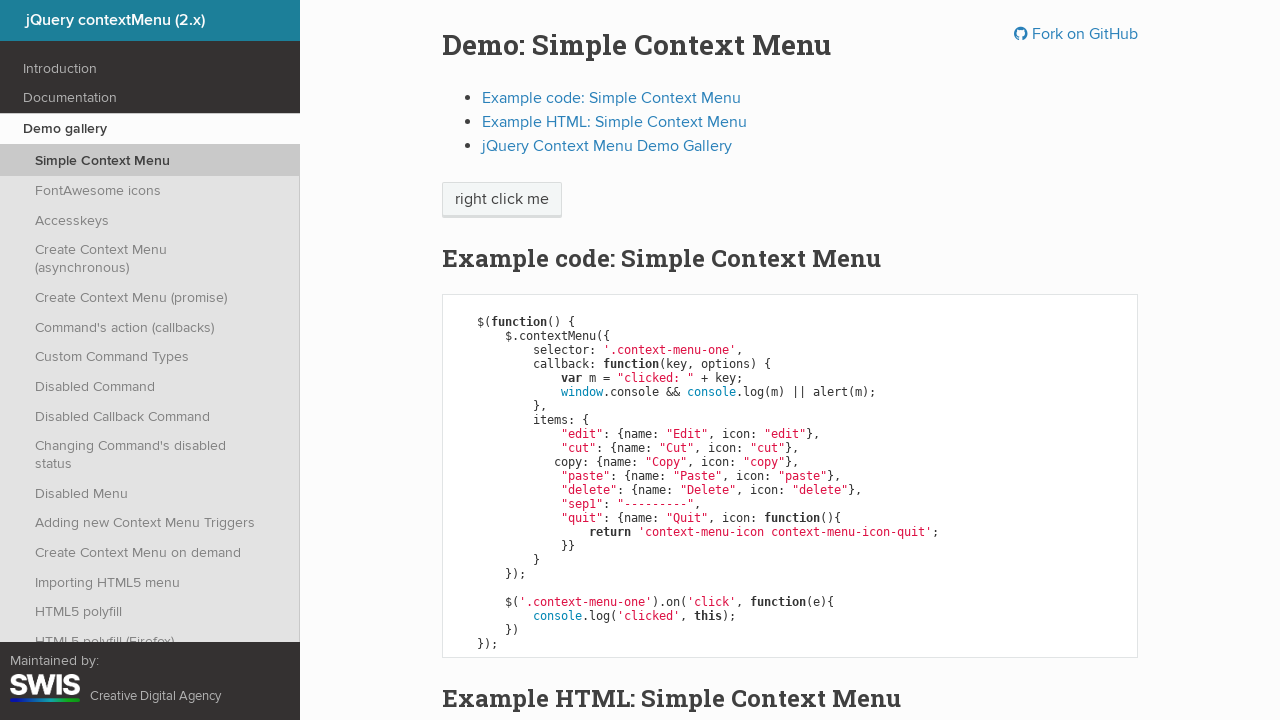

Located the 'right click me' element
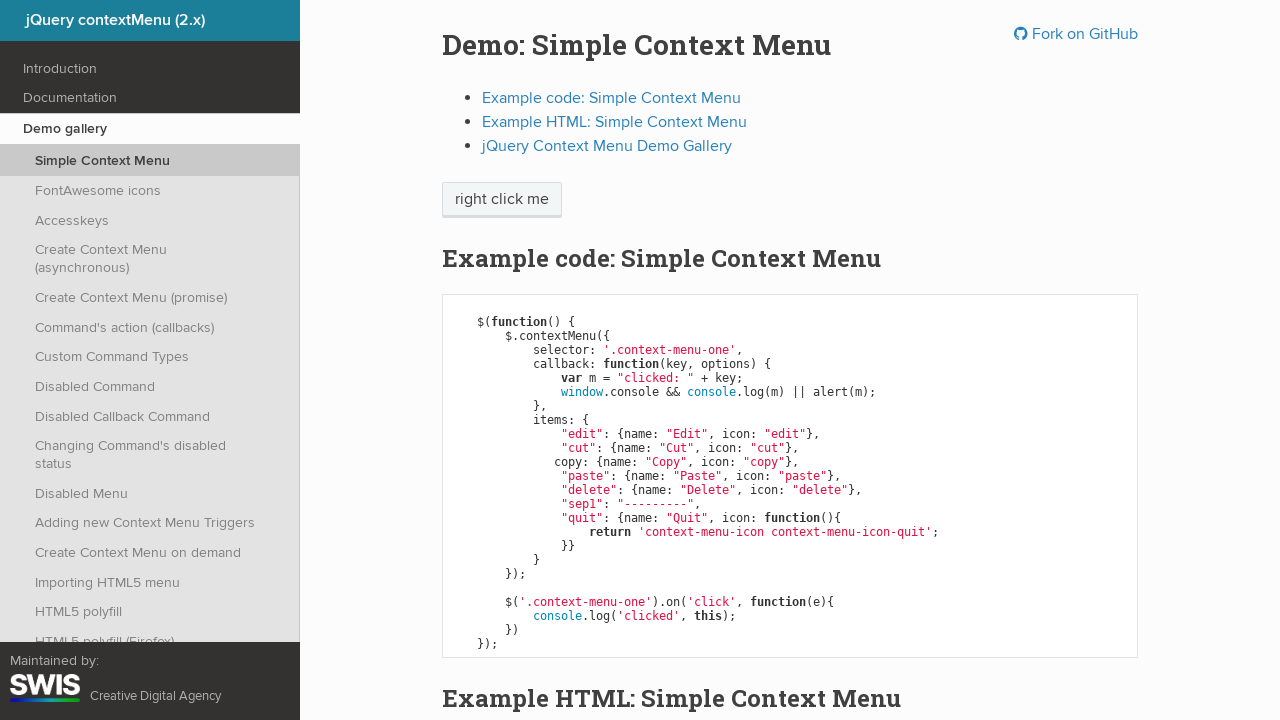

Performed right-click on target element to open context menu at (502, 200) on xpath=//span[text()='right click me']
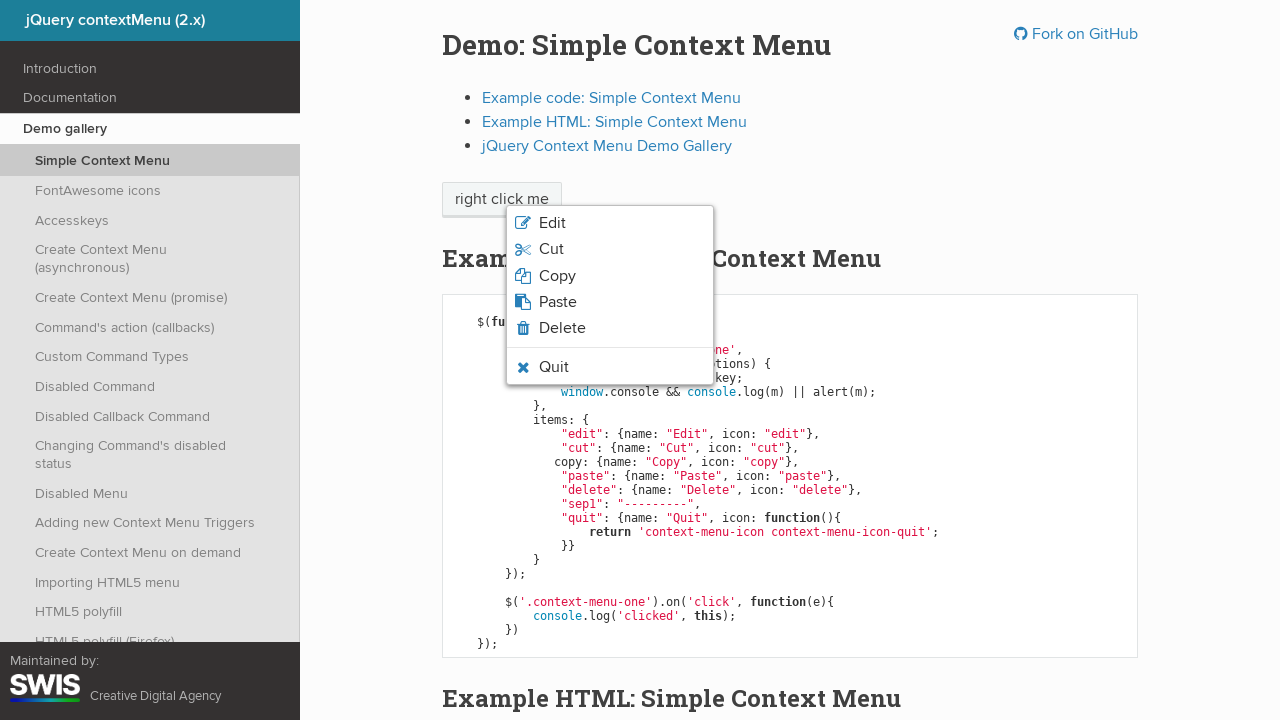

Clicked 'Copy' option from context menu at (557, 276) on xpath=//span[text()='Copy']
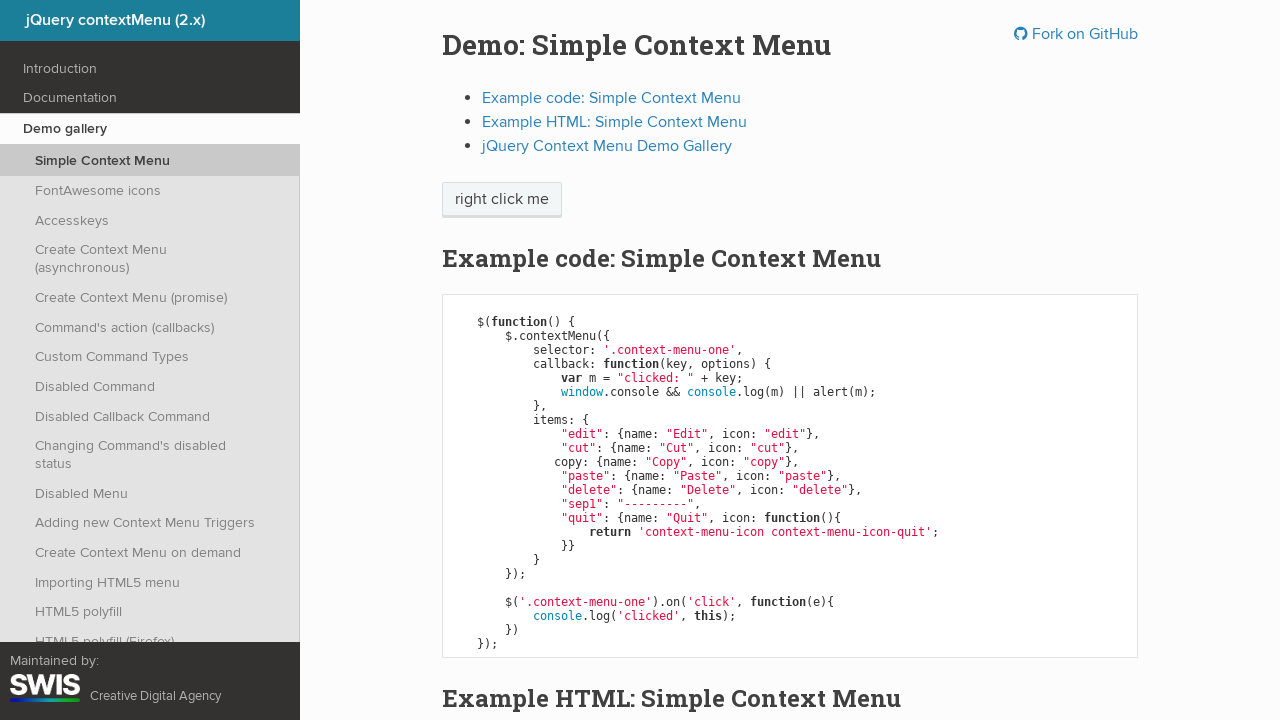

Alert dialog accepted
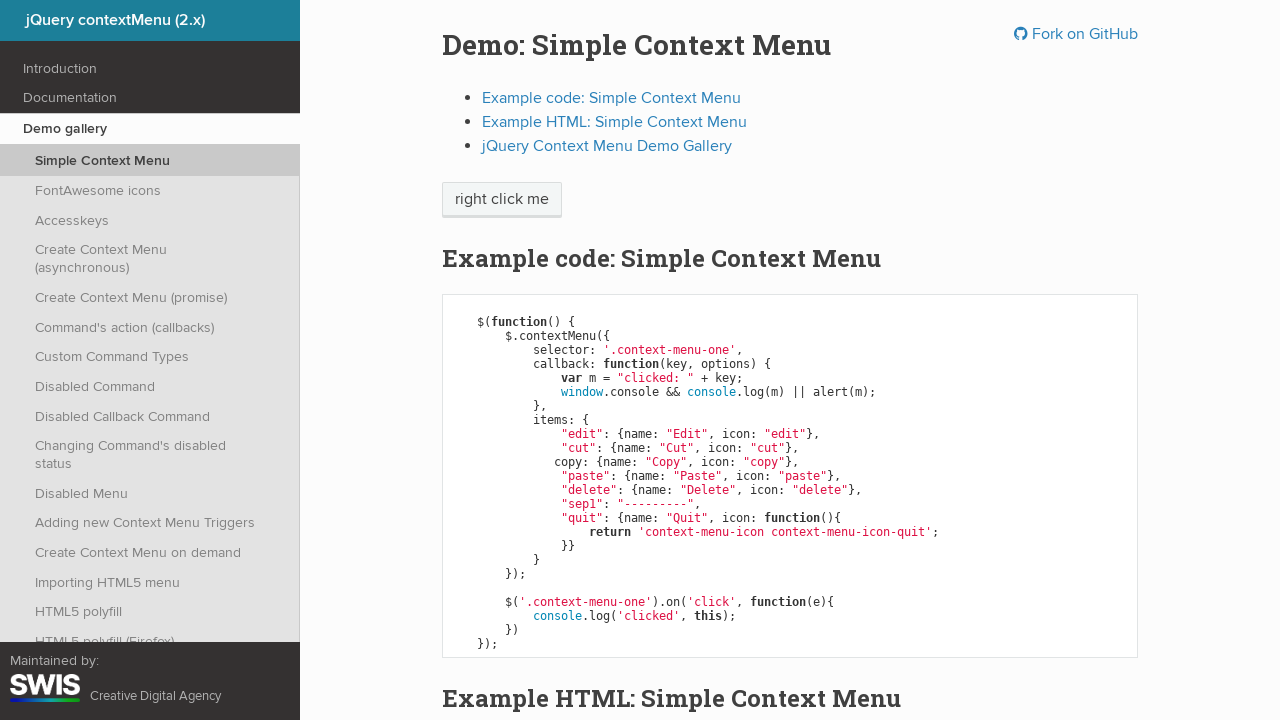

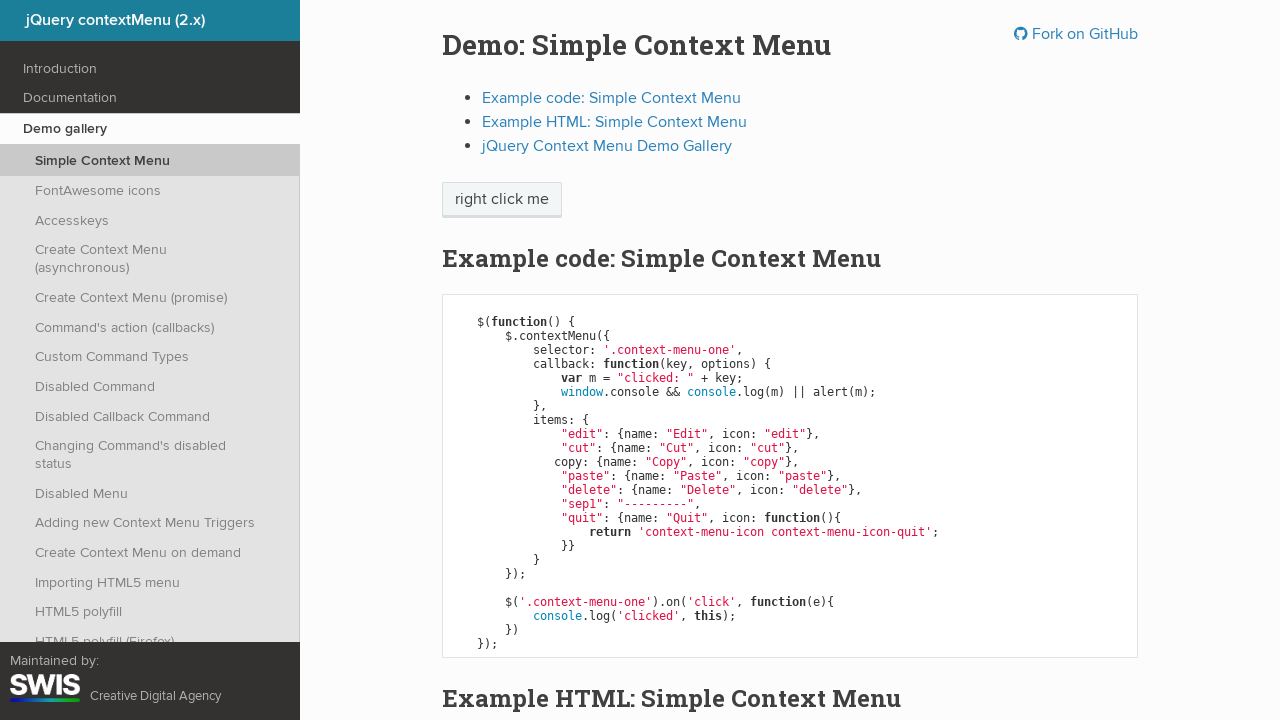